Tests radio button selection by finding and clicking a specific radio button based on its value attribute

Starting URL: https://syntaxprojects.com/basic-radiobutton-demo.php

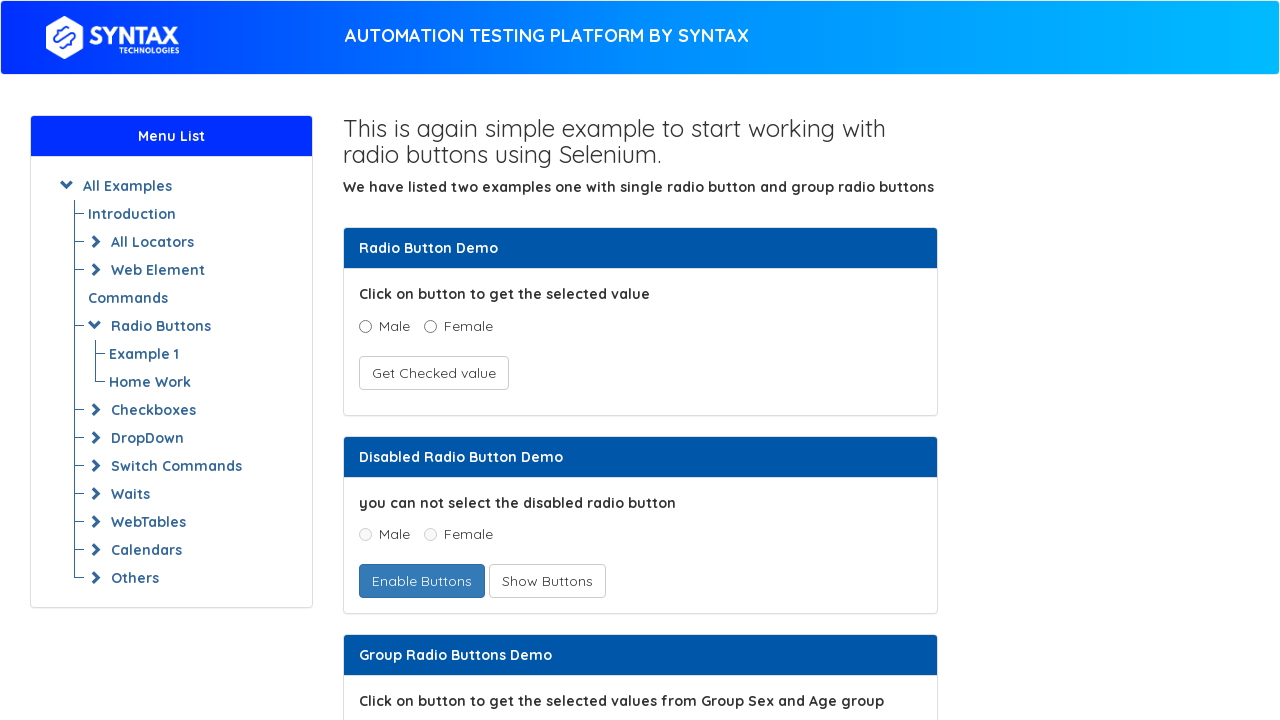

Clicked radio button with value '5 - 15' at (438, 360) on input[name='ageGroup'][value='5 - 15']
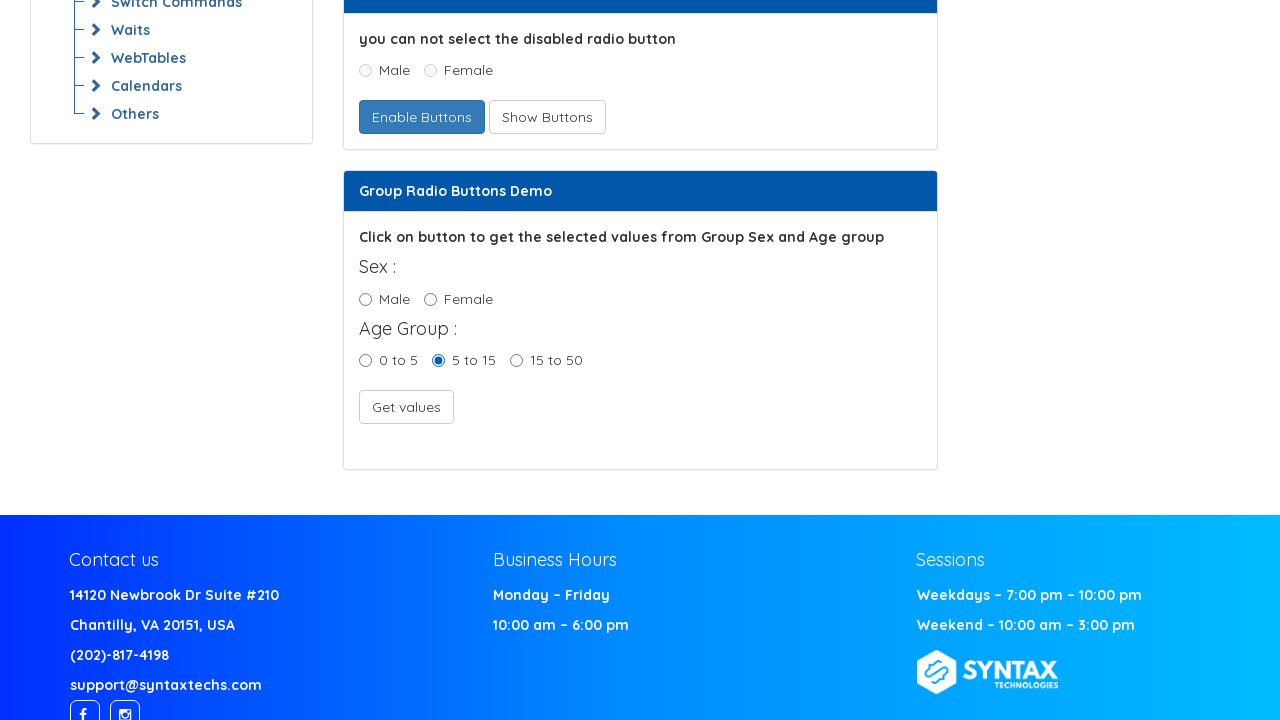

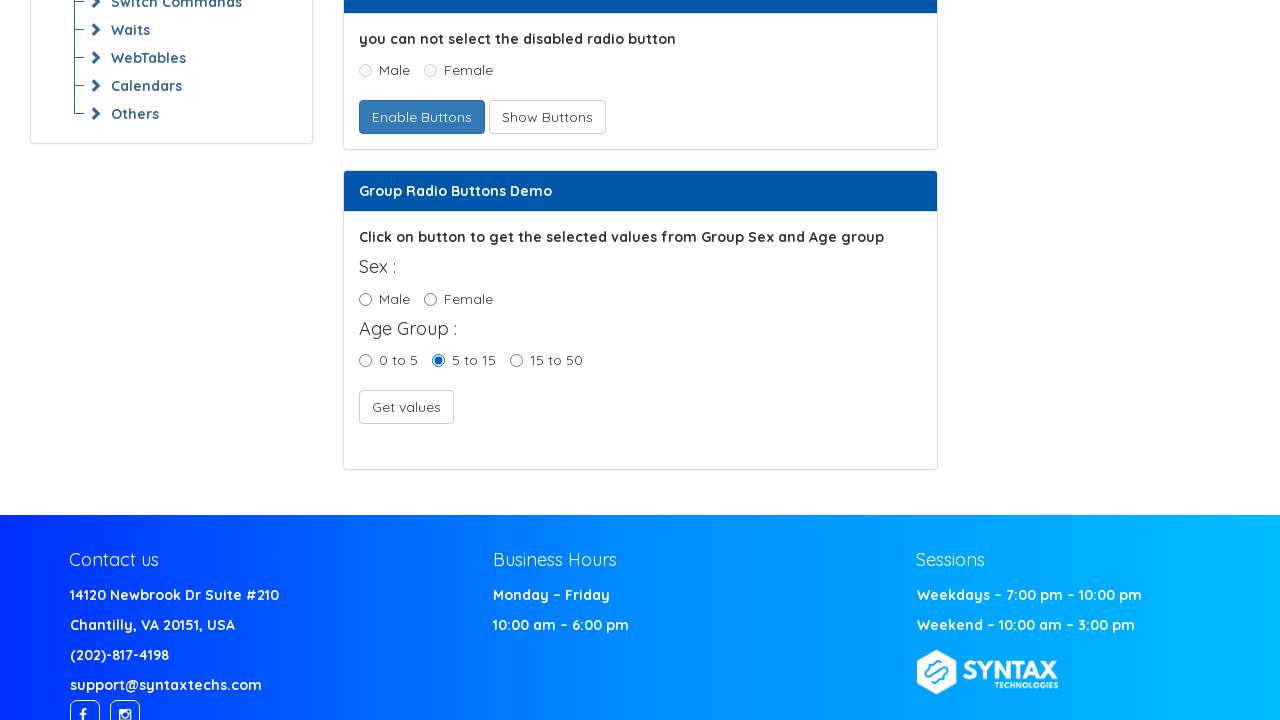